Tests drag and drop functionality on jQuery UI demo page by switching to an iframe and dragging an element to a drop target

Starting URL: https://jqueryui.com/droppable/

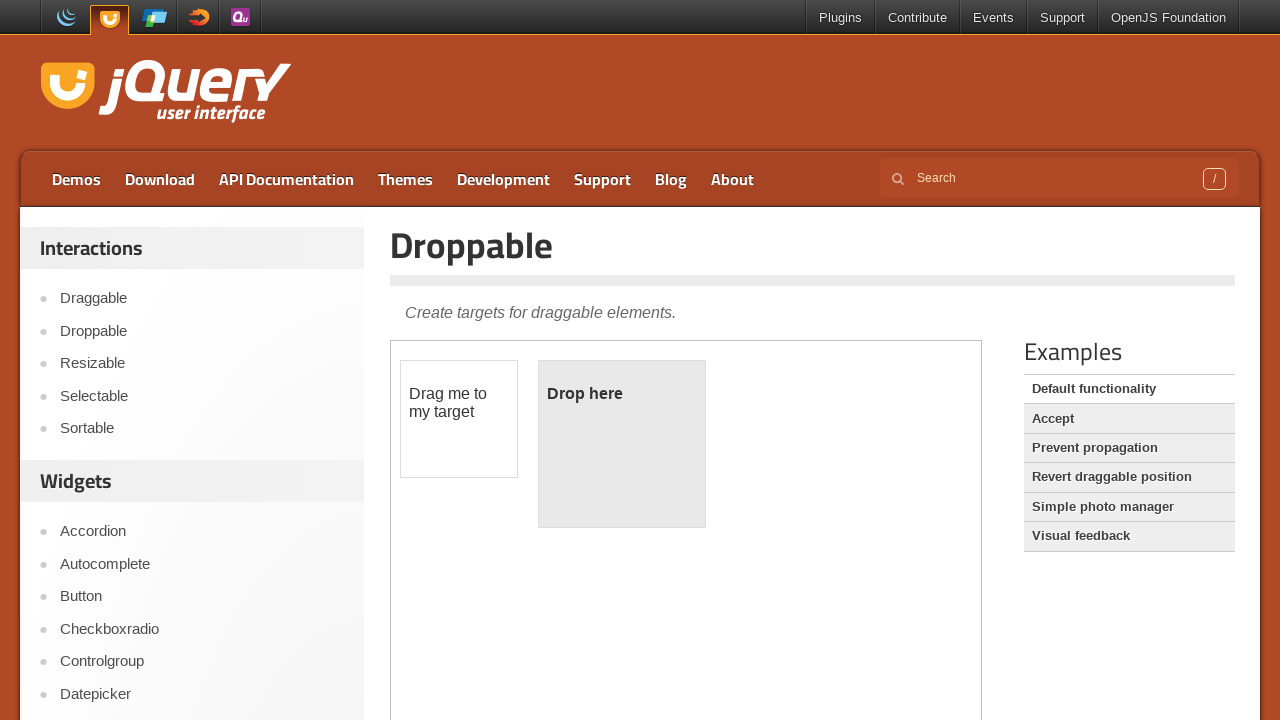

Located the demo iframe
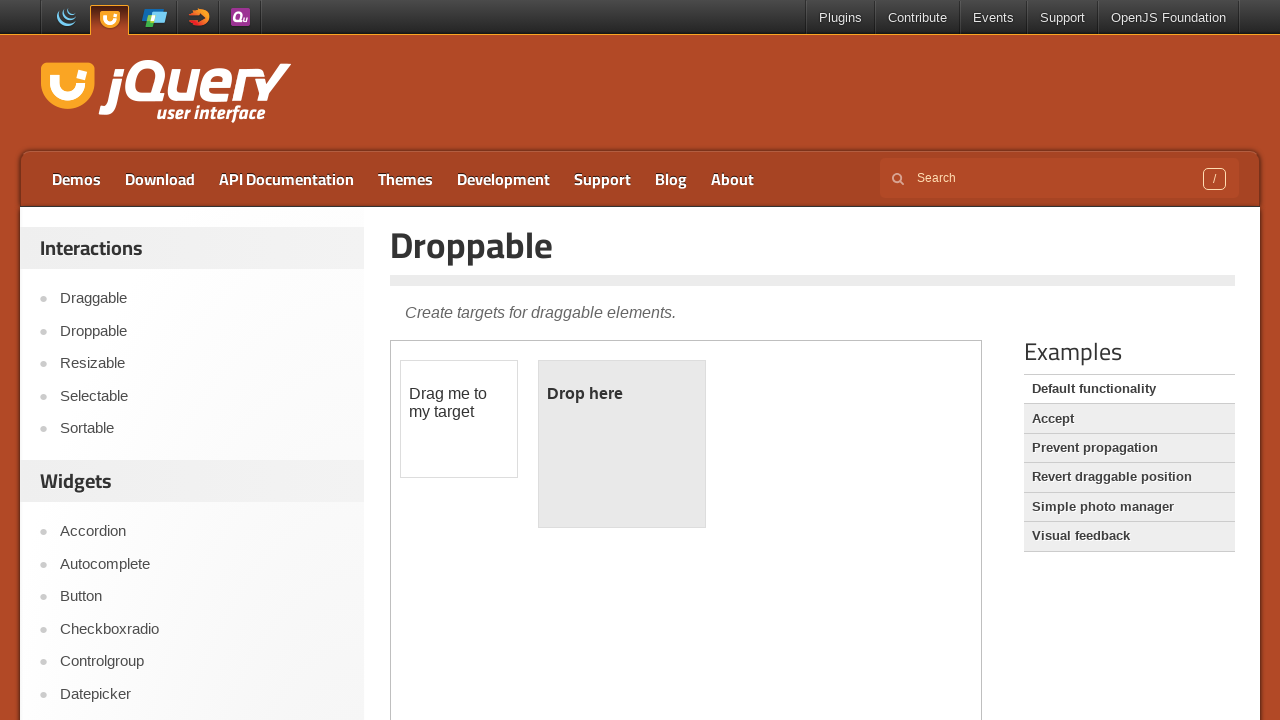

Verified draggable element is visible
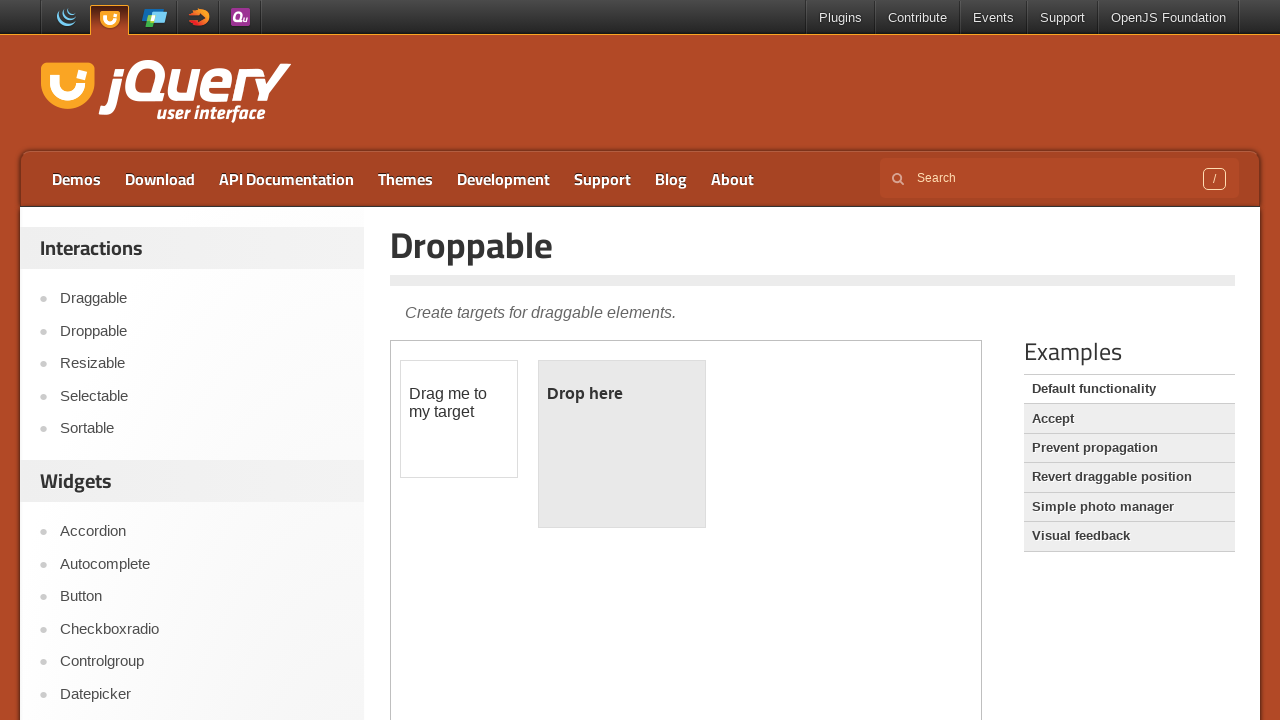

Dragged element to drop target at (622, 444)
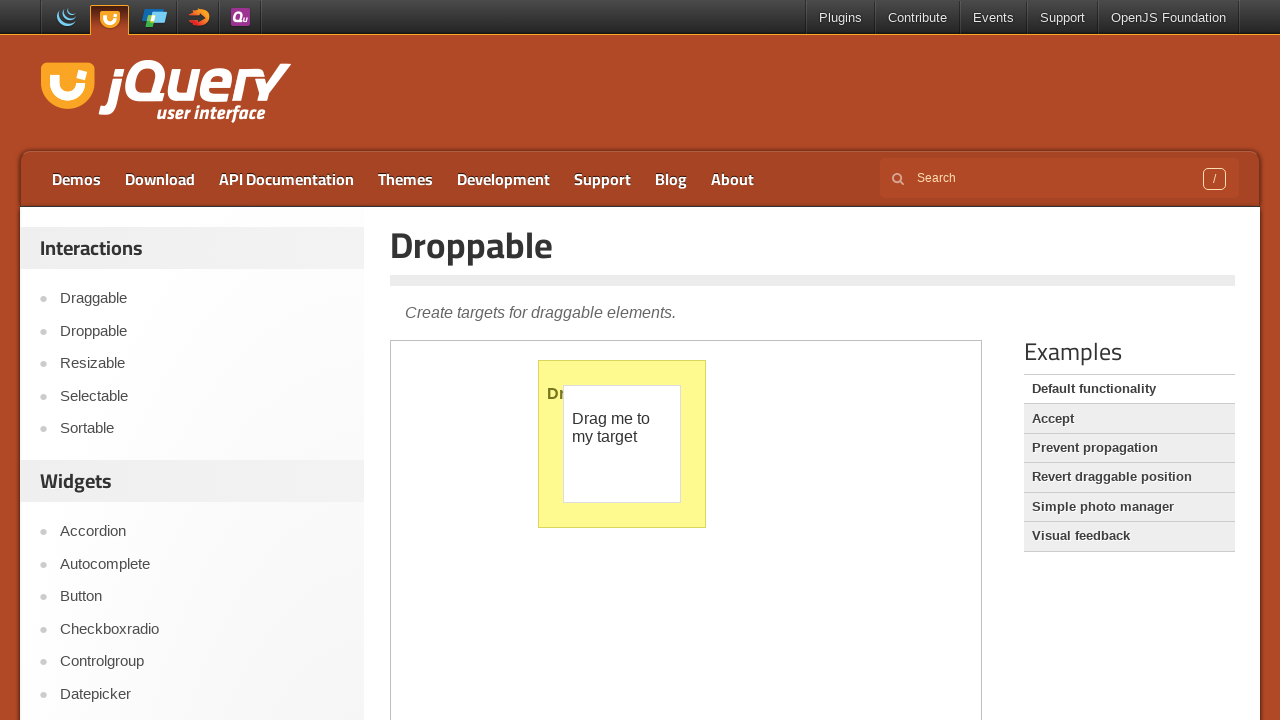

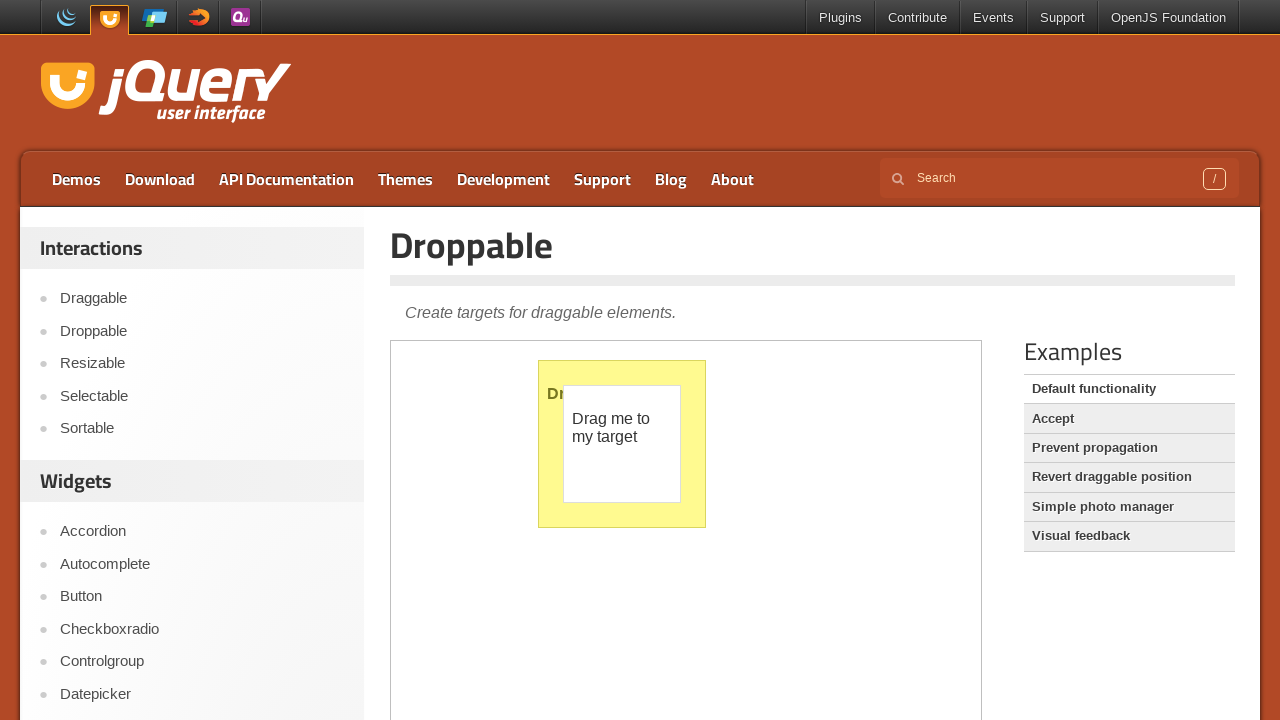